Tests form validation by filling out a booking form with a deliberately invalid email address format and submitting to verify the application handles validation correctly.

Starting URL: https://demo-app-fe.vercel.app/

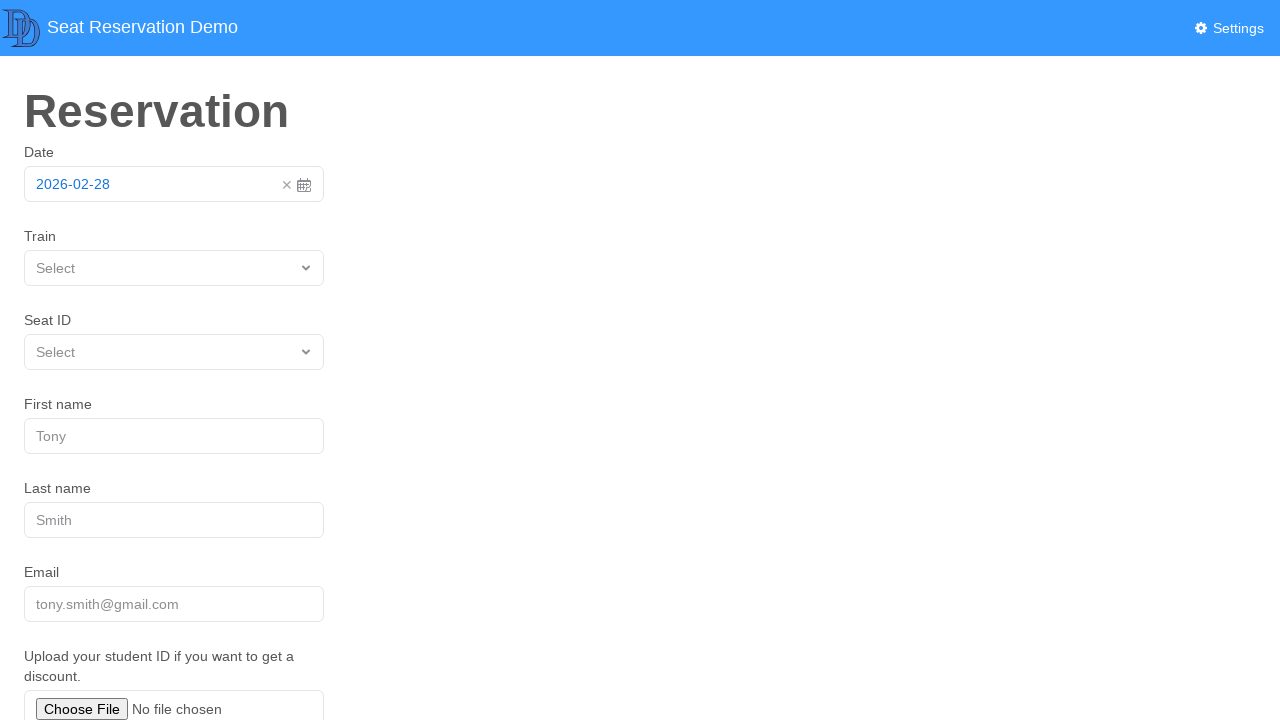

Clicked on date picker area at (158, 184) on xpath=//div[1]/div/a/span[1]
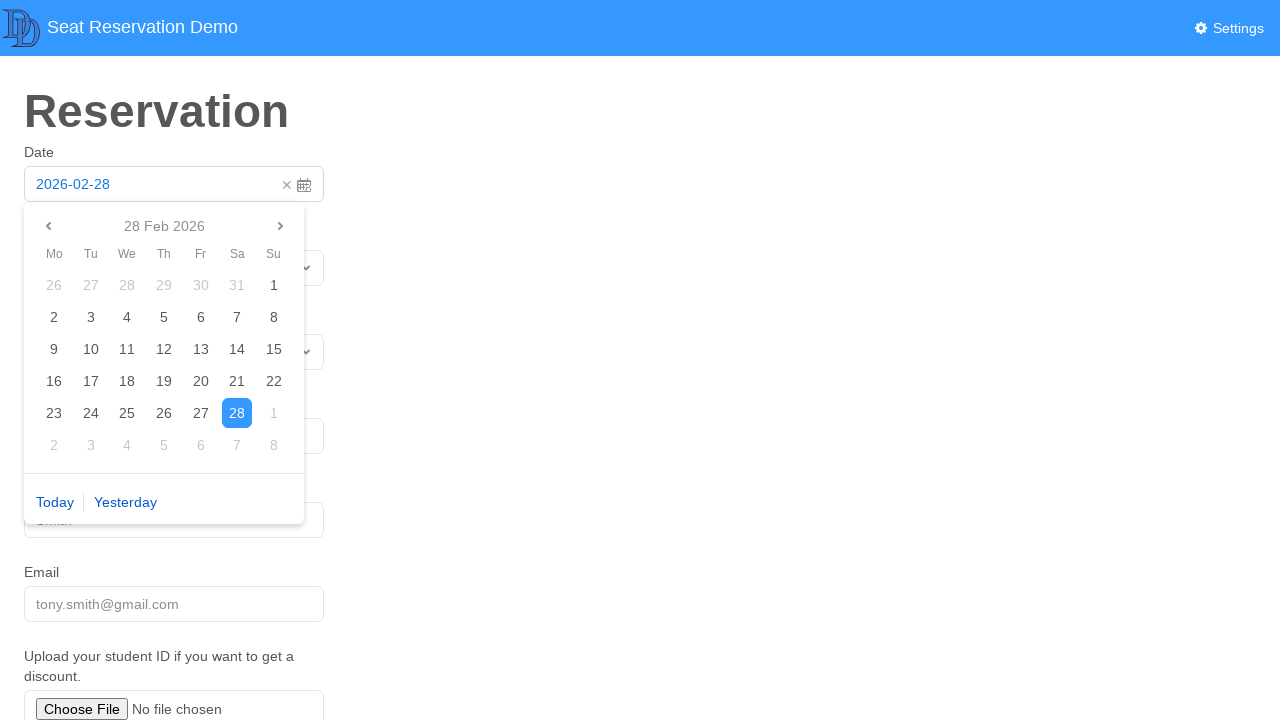

Selected 'Today' option from date picker at (55, 502) on xpath=//span[. = 'Today']
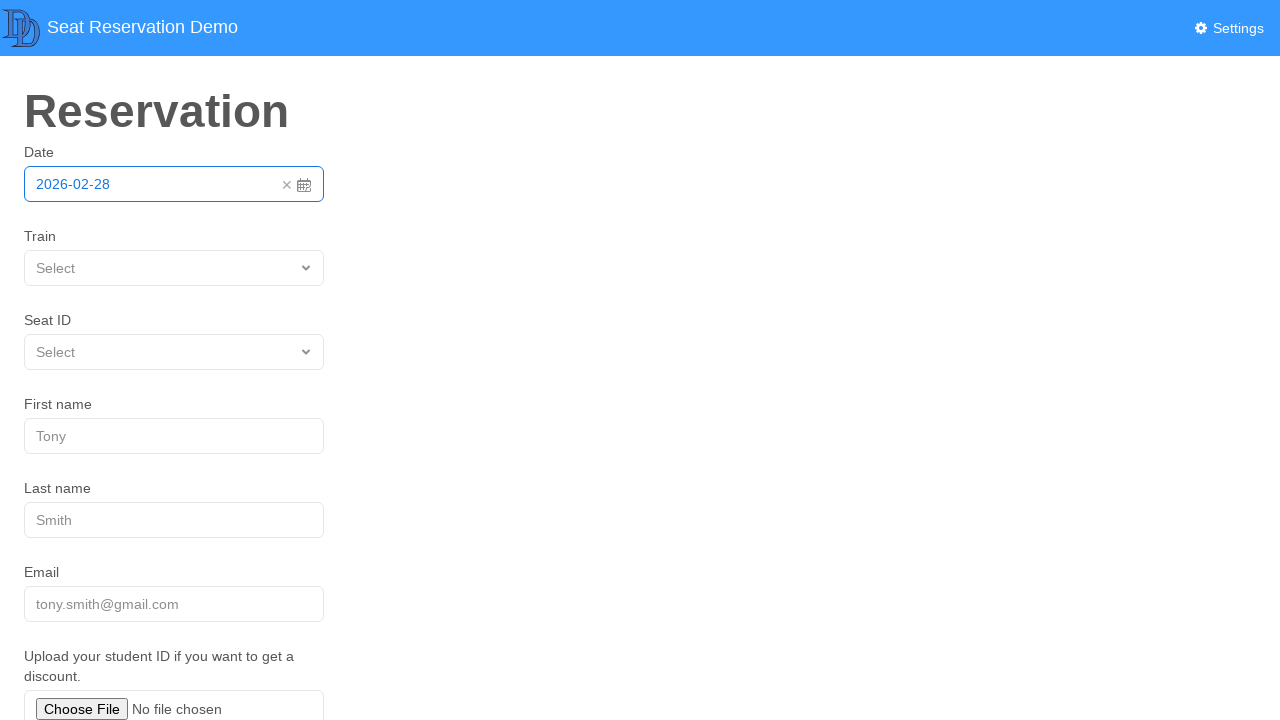

Clicked on train ID dropdown at (174, 268) on [name='trainId']
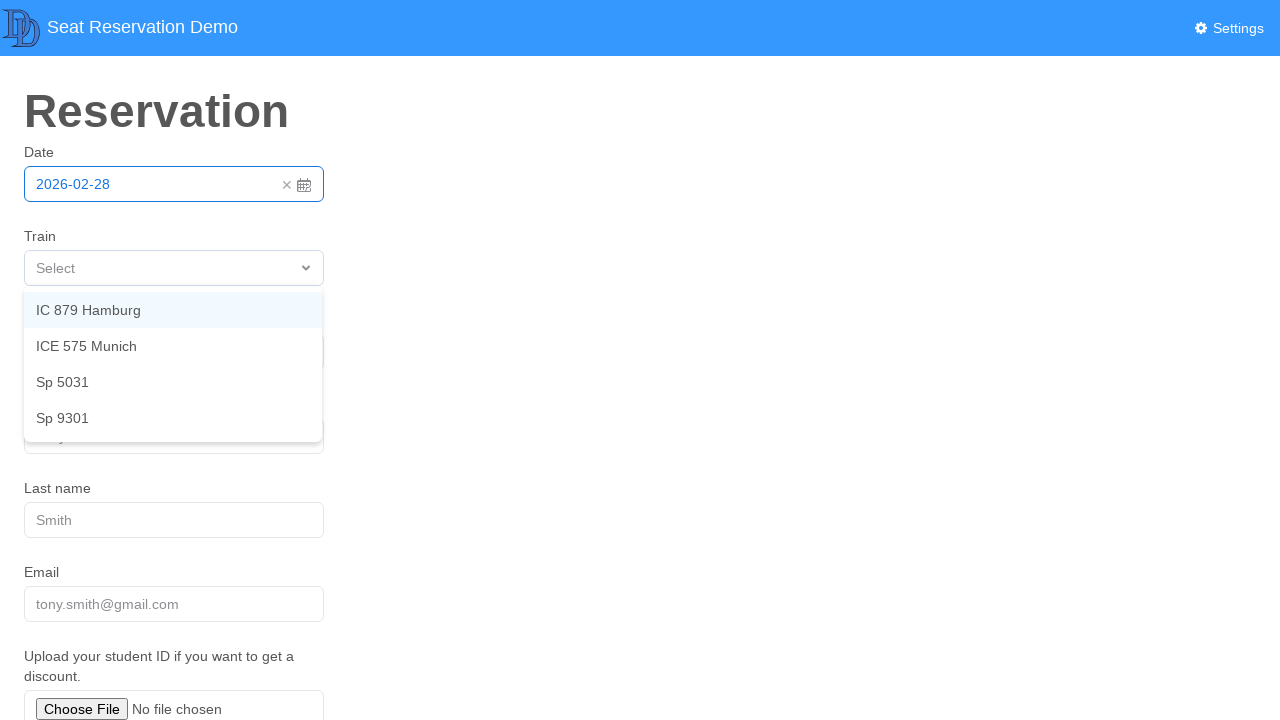

Selected train 'IC 879 Hamburg' from dropdown at (173, 310) on xpath=//a[. = 'IC 879 Hamburg']
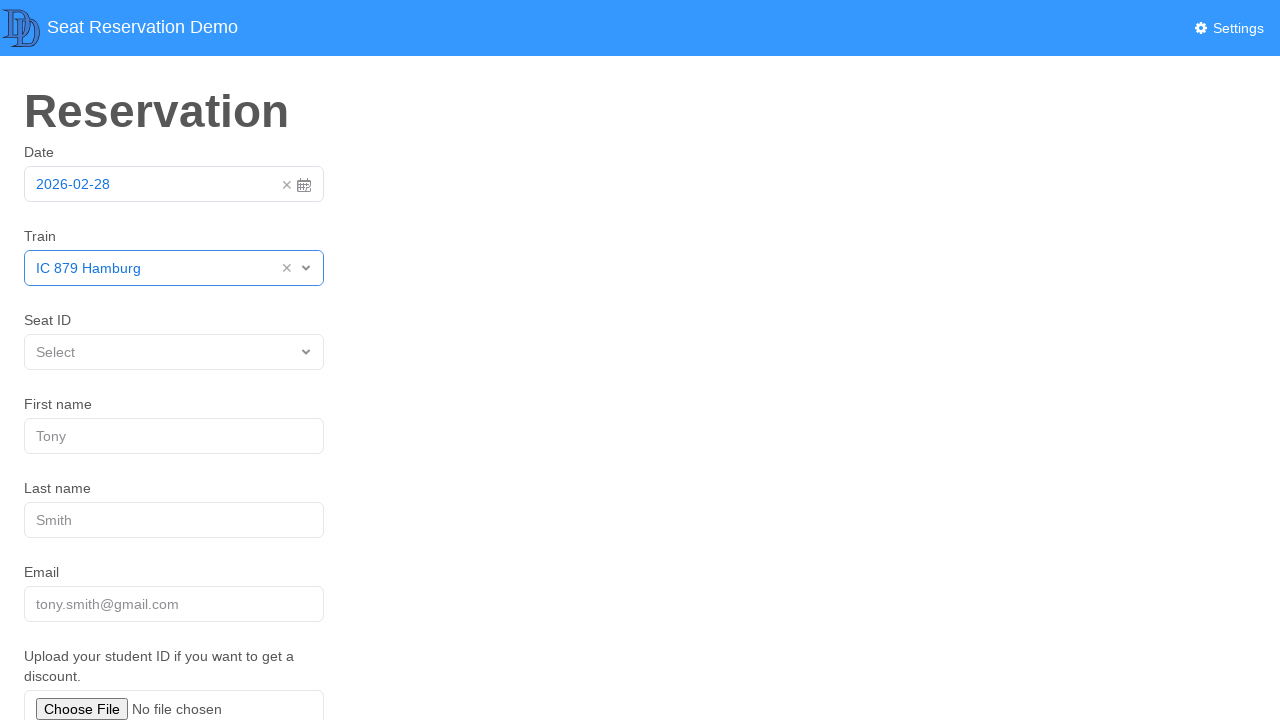

Clicked on seat ID dropdown at (174, 352) on [name='seatId']
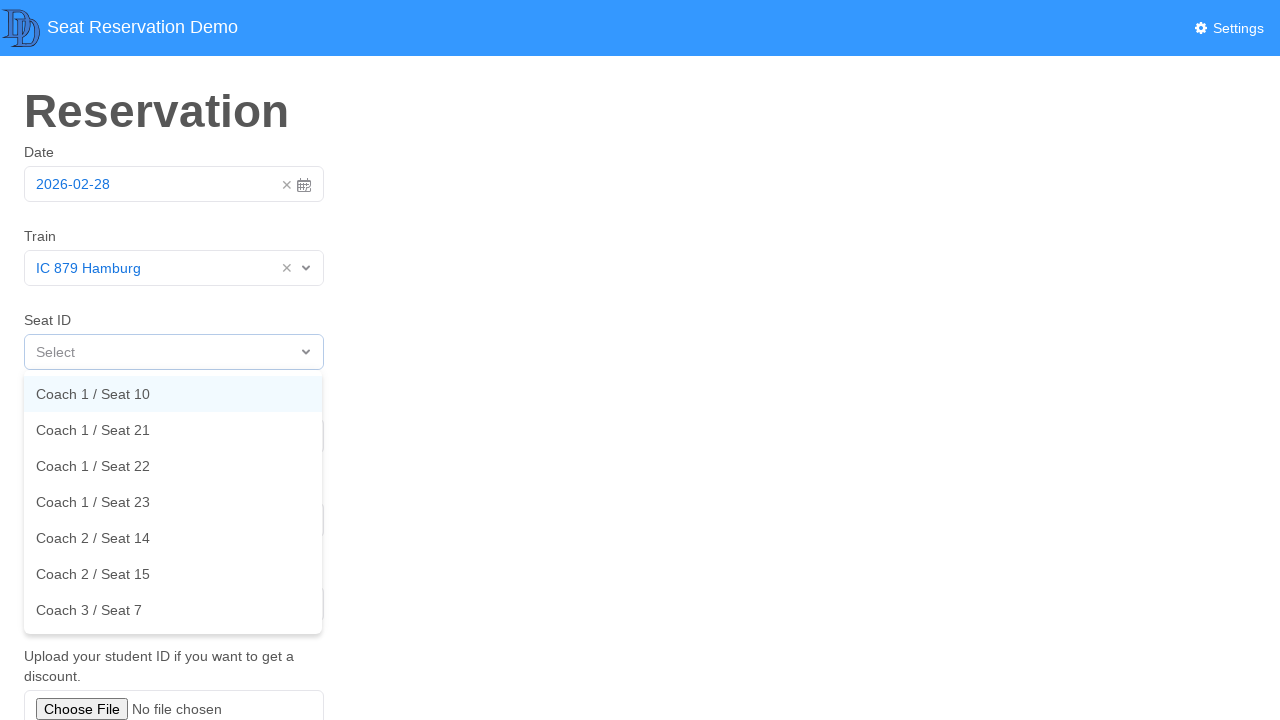

Selected seat 'Coach 1 / Seat 10' from dropdown at (173, 394) on xpath=//a[. = 'Coach 1 / Seat 10']
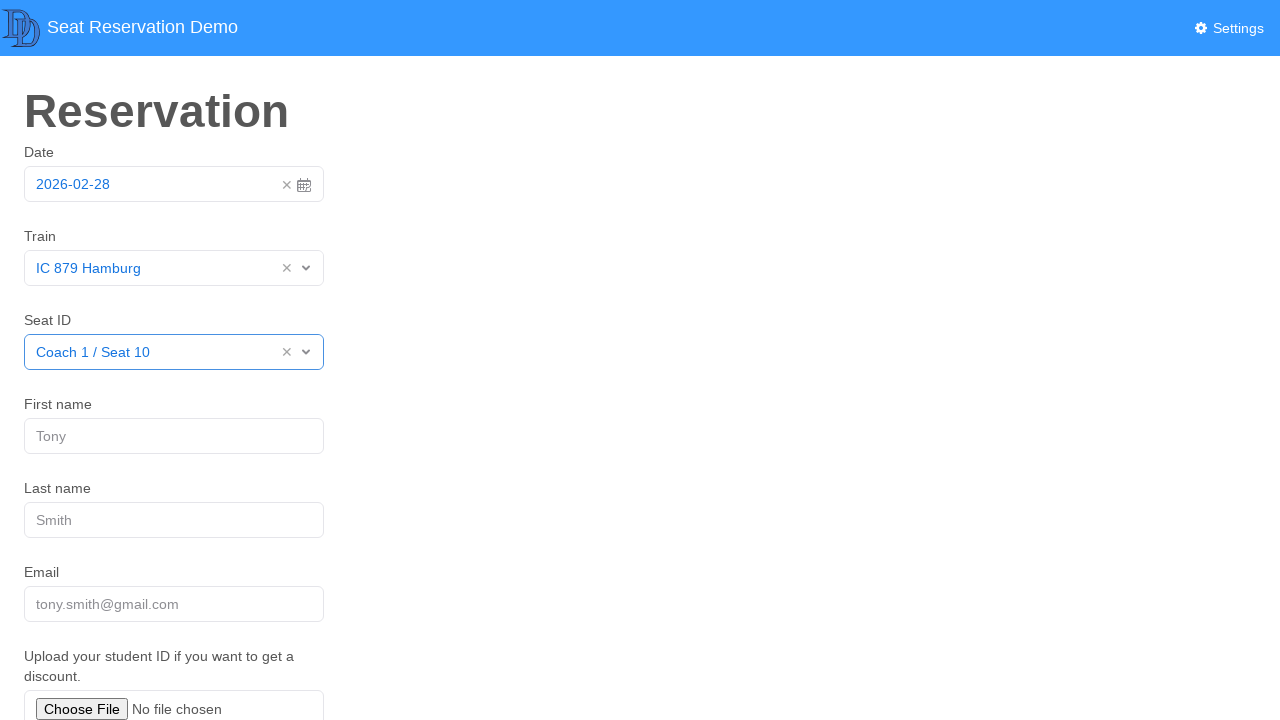

Clicked on first name field at (174, 436) on [name='firstName']
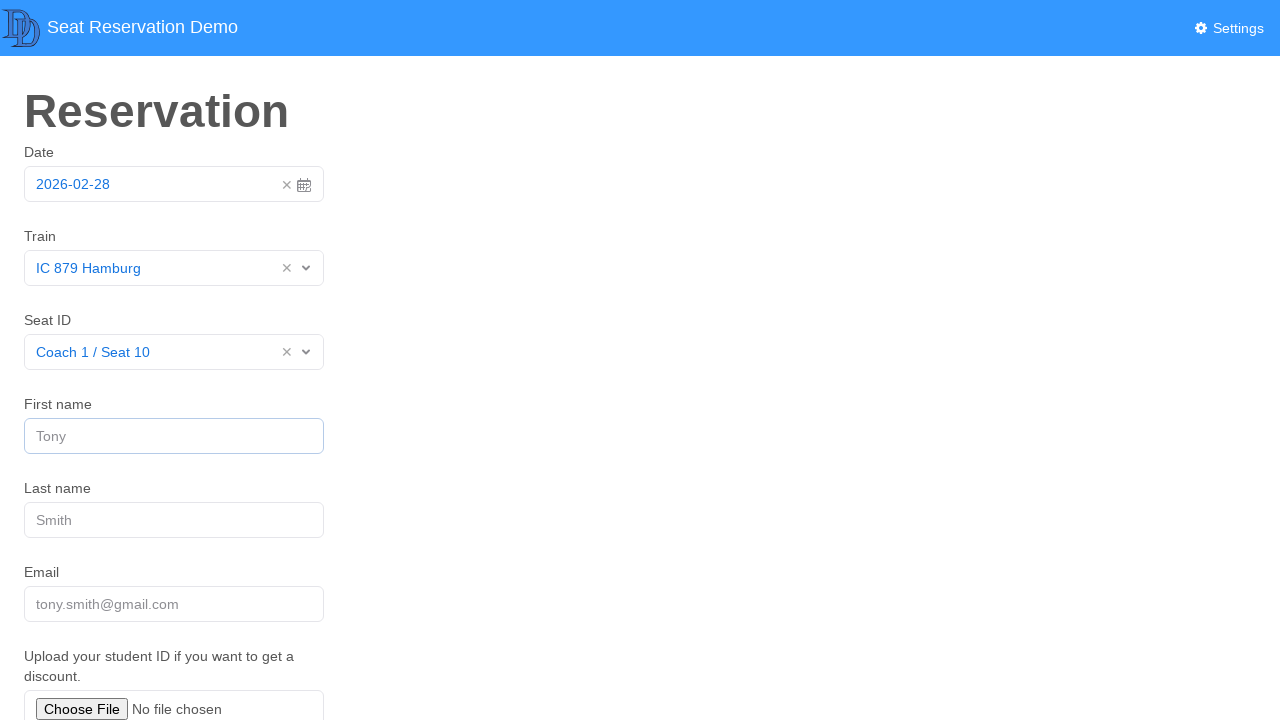

Filled first name field with 'Marcus' on [name='firstName']
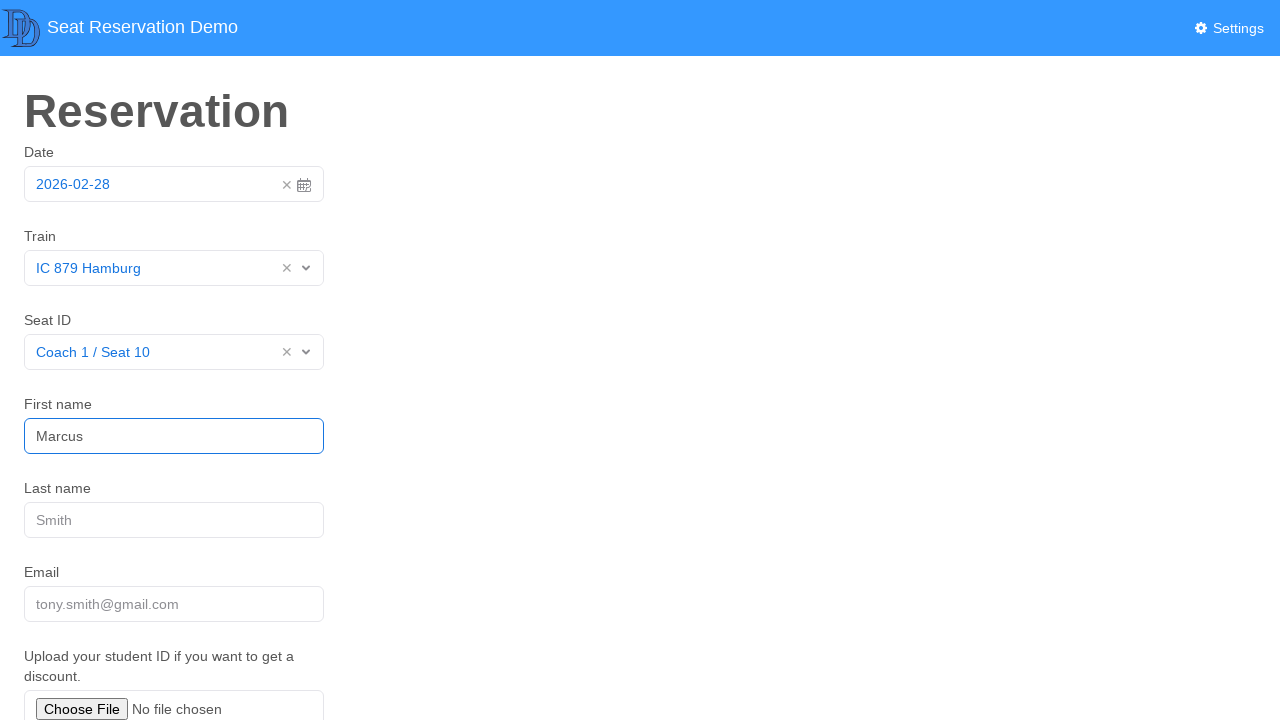

Clicked on last name field at (174, 520) on [name='lastName']
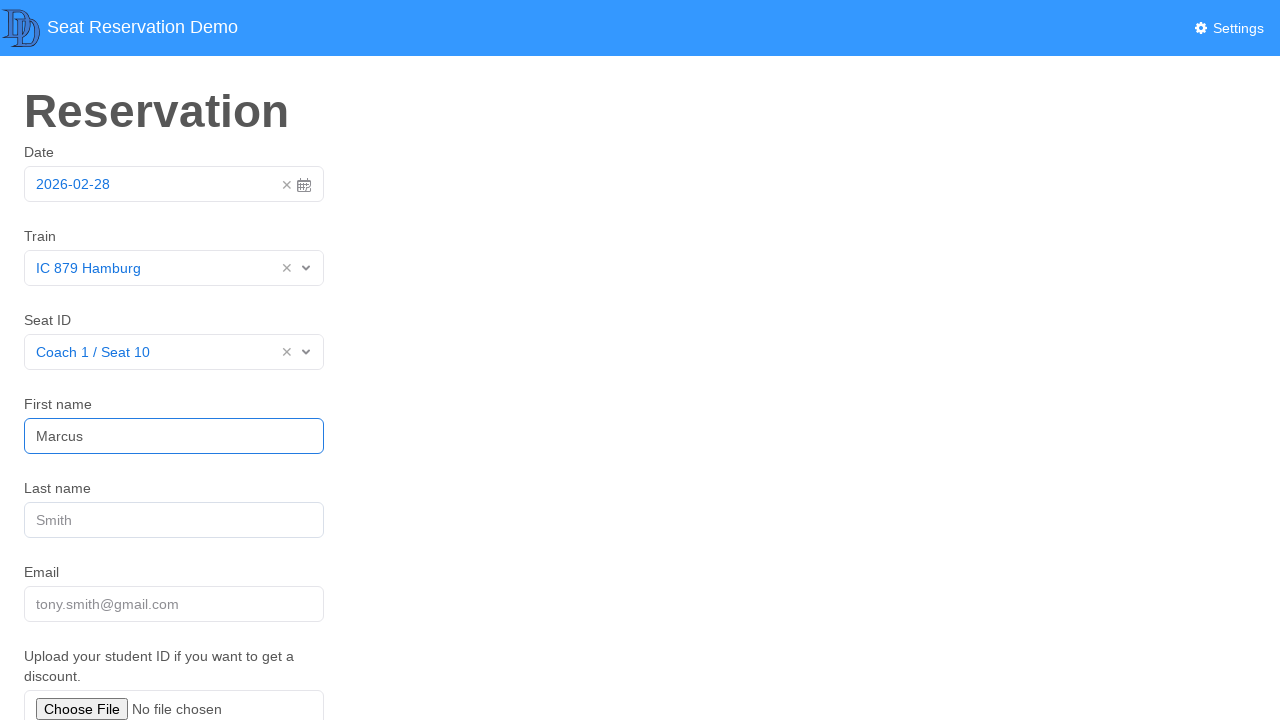

Filled last name field with 'Thompson' on [name='lastName']
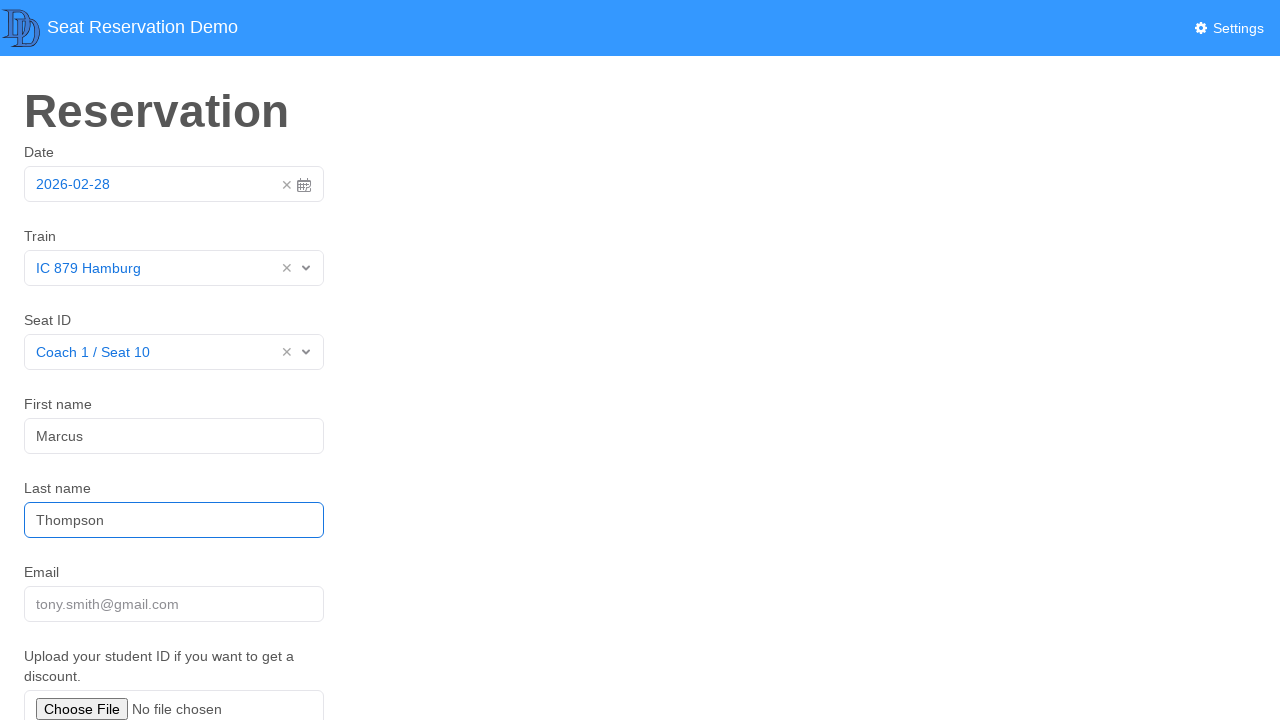

Clicked on email field at (174, 604) on [name='email']
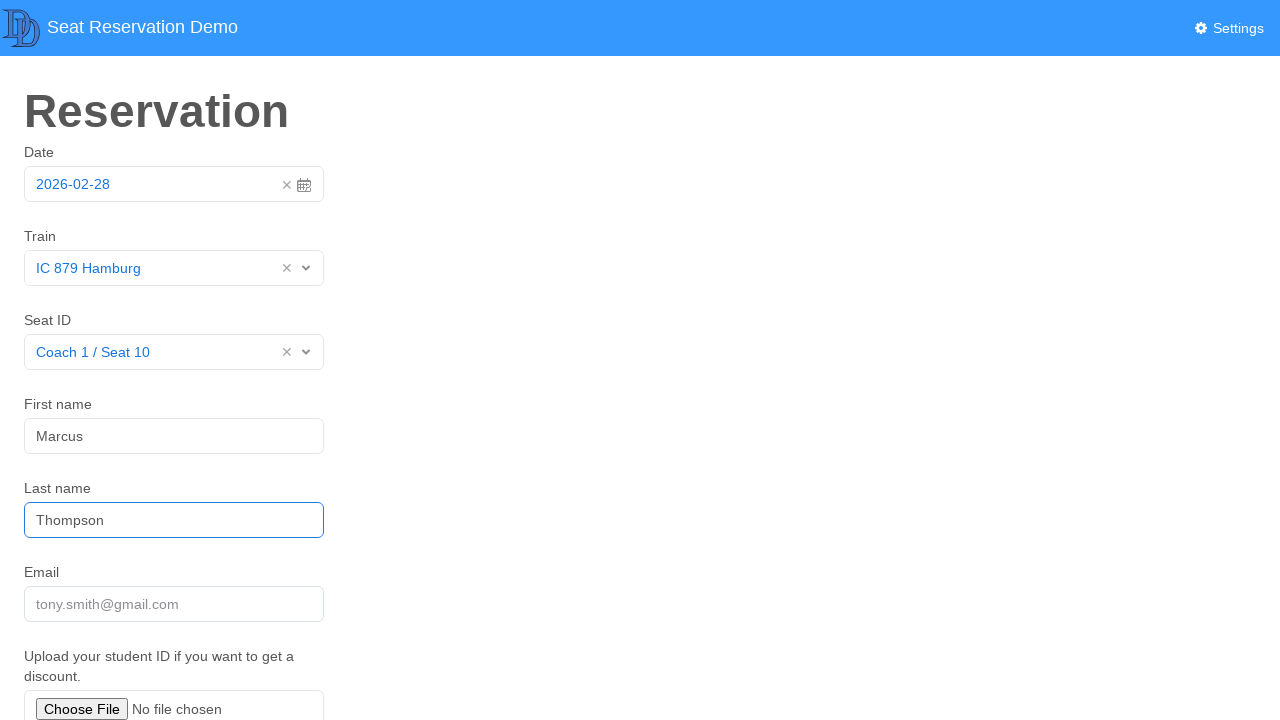

Filled email field with invalid format 'wrongEmailTestProject' to test validation on [name='email']
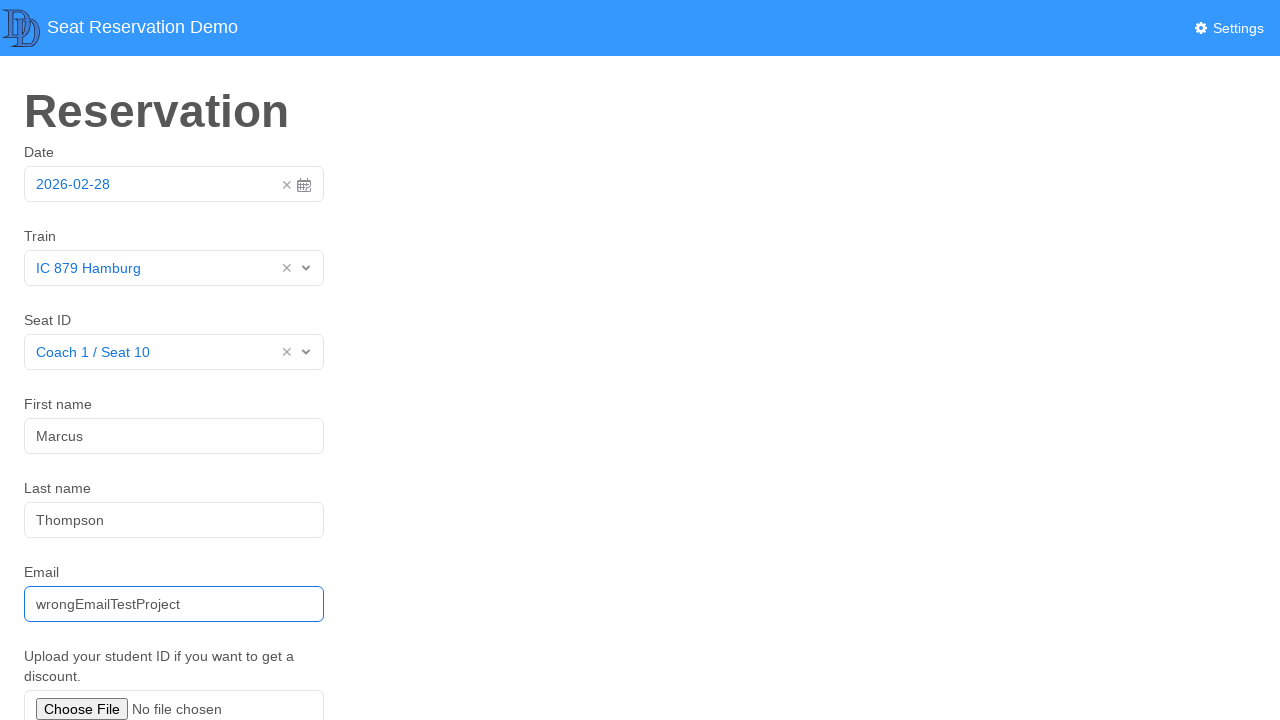

Clicked Submit button to trigger form validation at (58, 576) on xpath=//button[. = 'Submit']
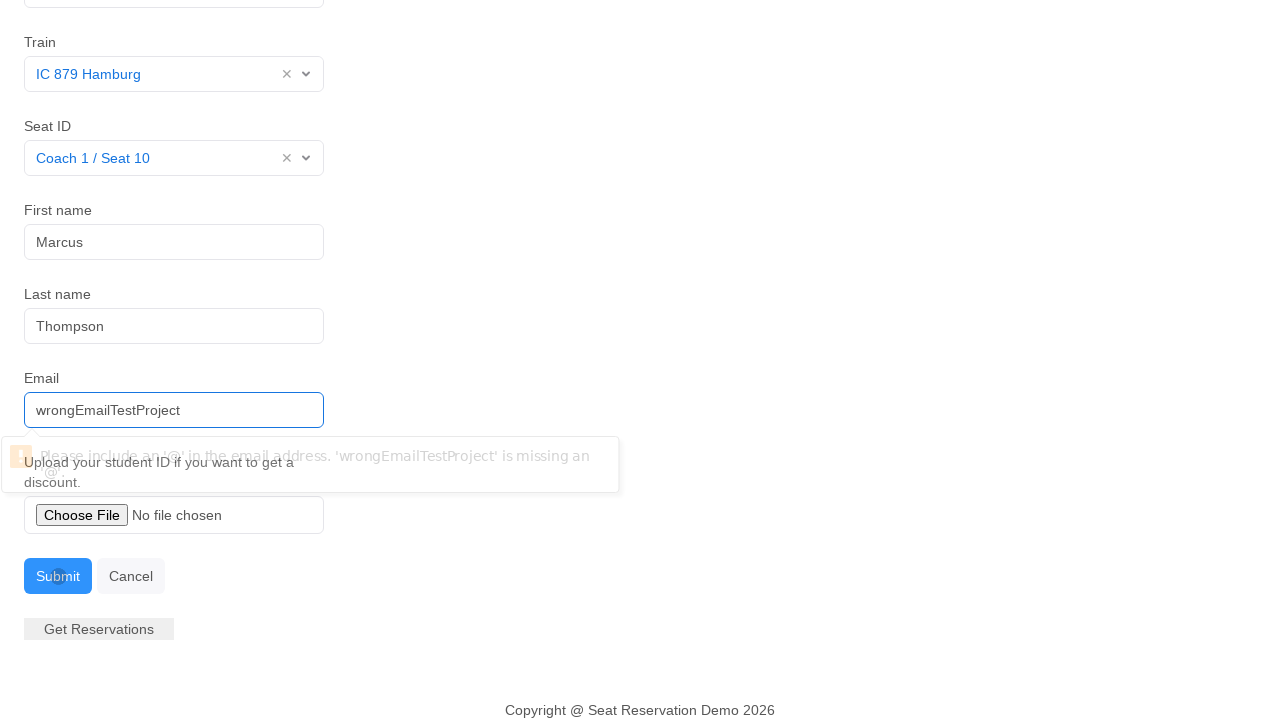

Waited for validation error alert to appear
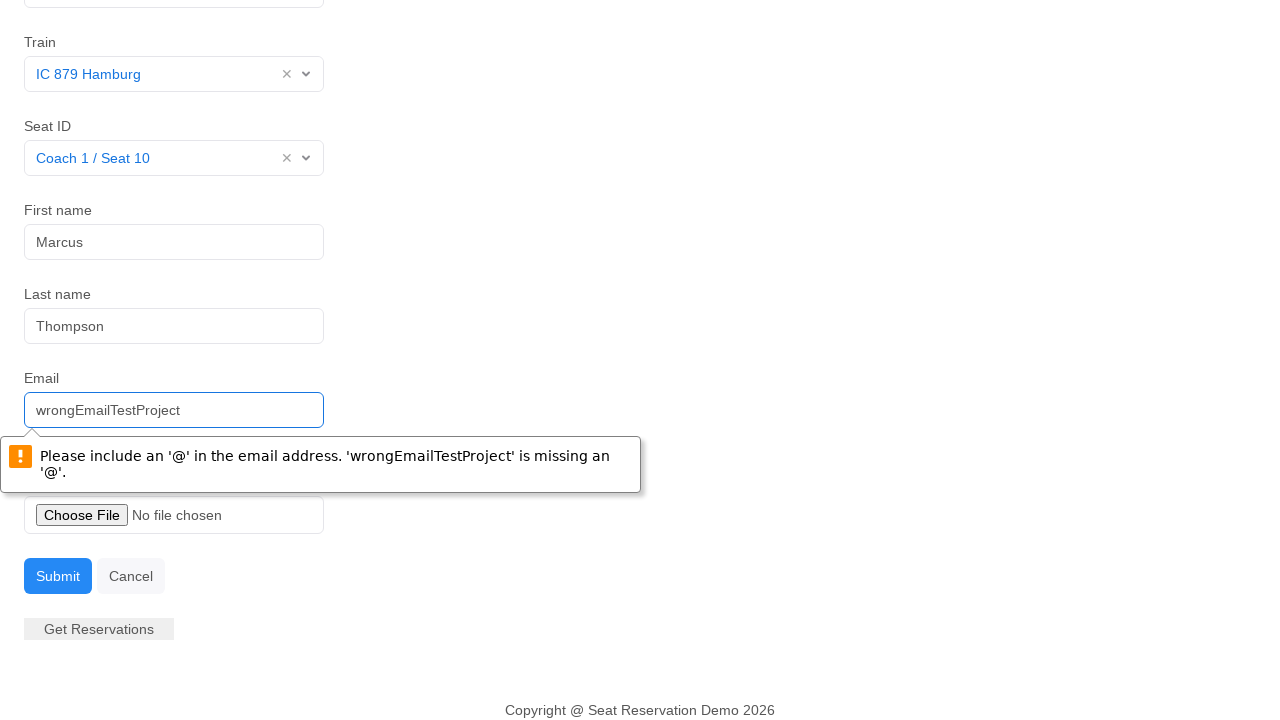

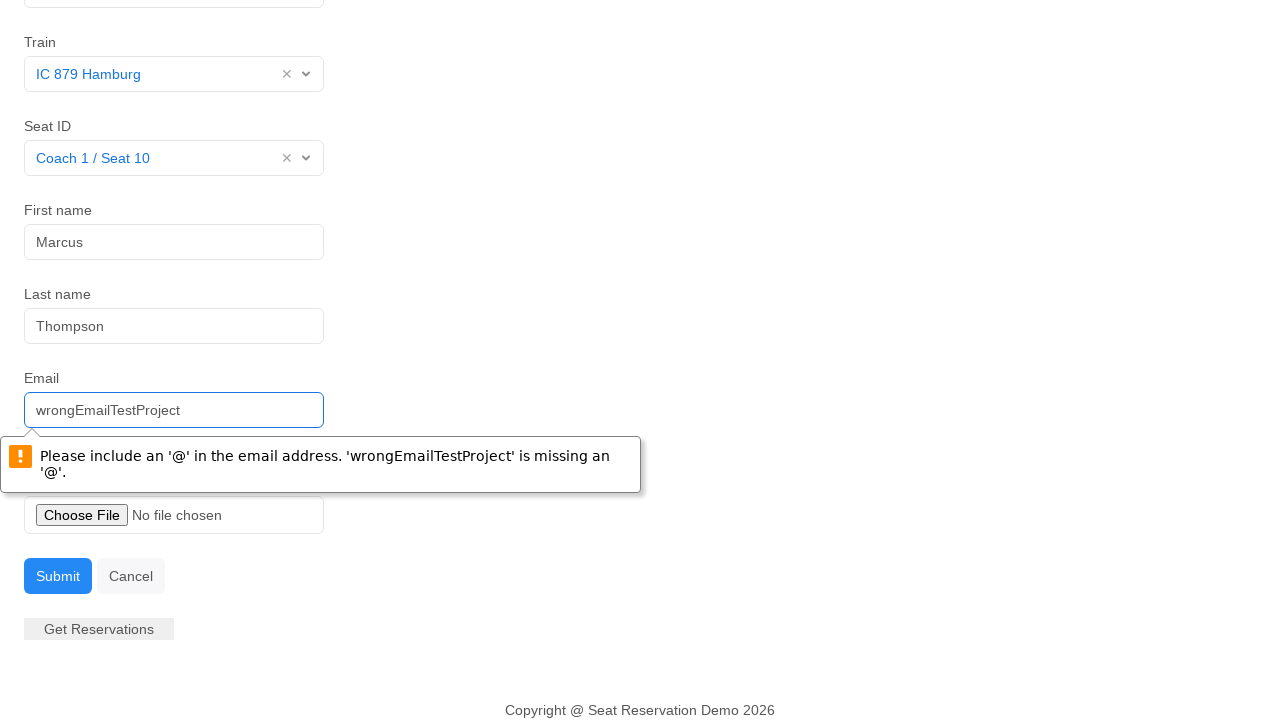